Tests filtering to display all todo items after applying other filters

Starting URL: https://demo.playwright.dev/todomvc

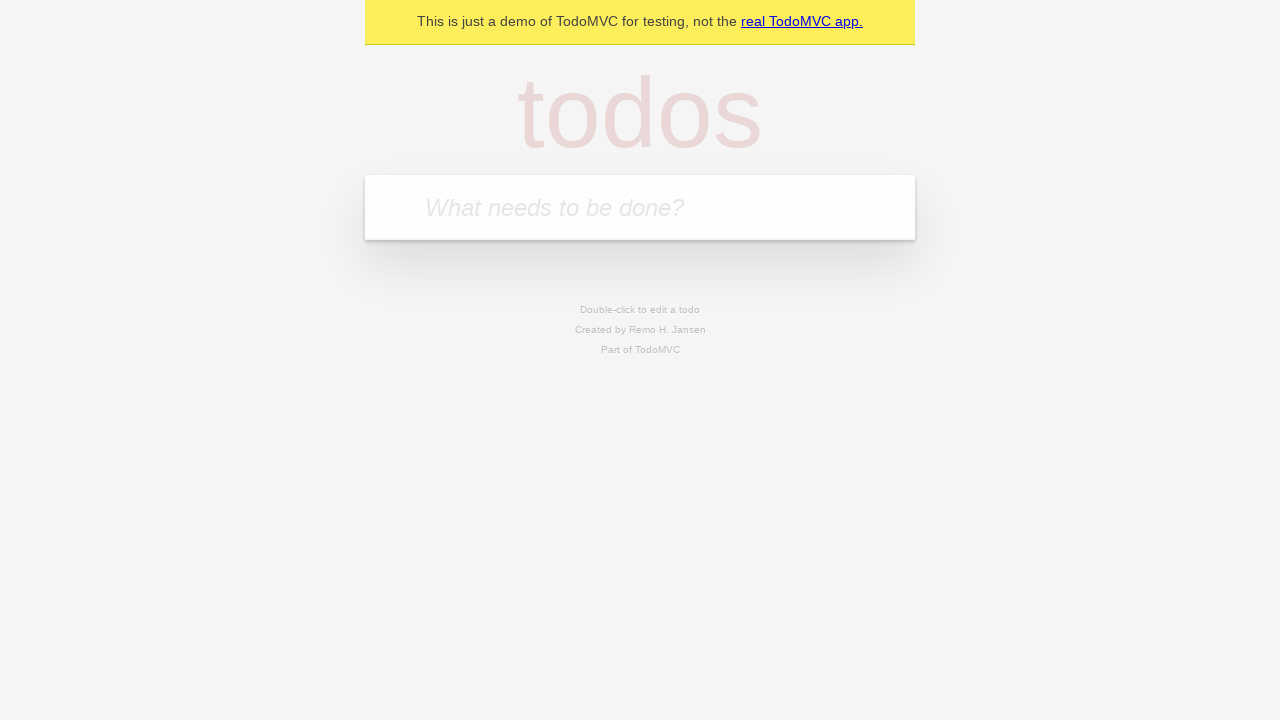

Filled todo input with 'buy some cheese' on internal:attr=[placeholder="What needs to be done?"i]
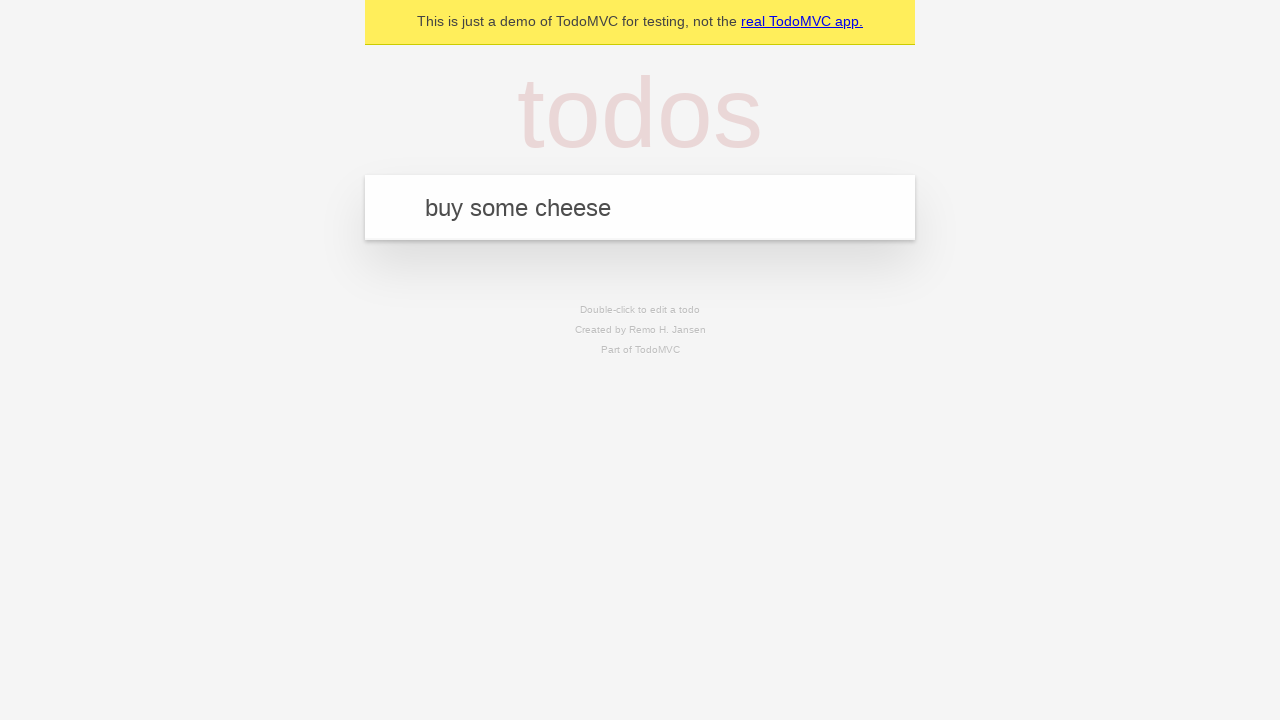

Pressed Enter to create first todo item on internal:attr=[placeholder="What needs to be done?"i]
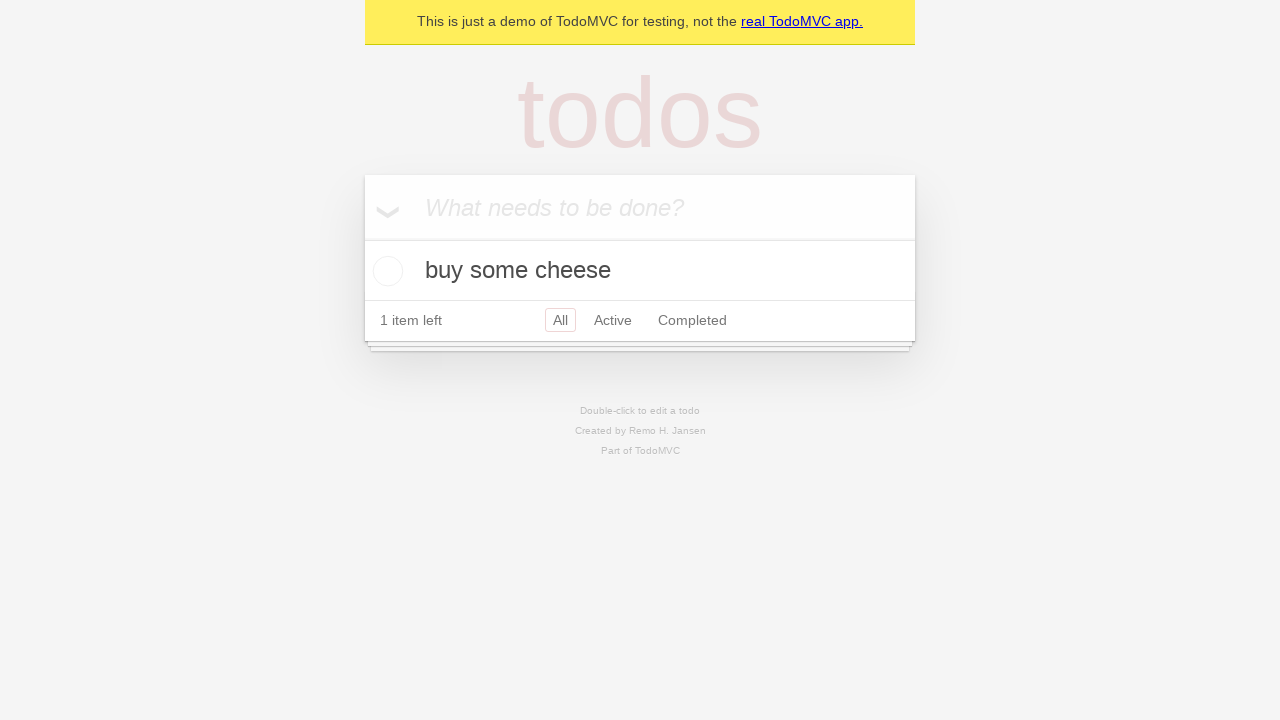

Filled todo input with 'feed the cat' on internal:attr=[placeholder="What needs to be done?"i]
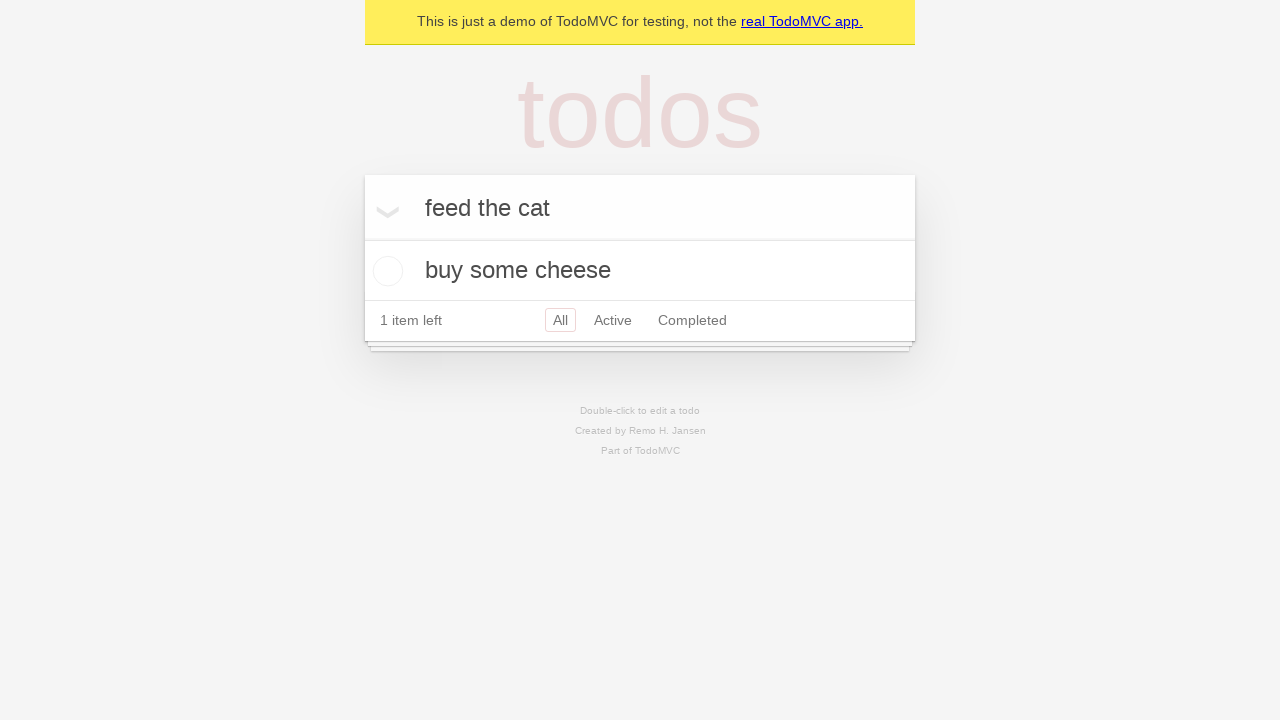

Pressed Enter to create second todo item on internal:attr=[placeholder="What needs to be done?"i]
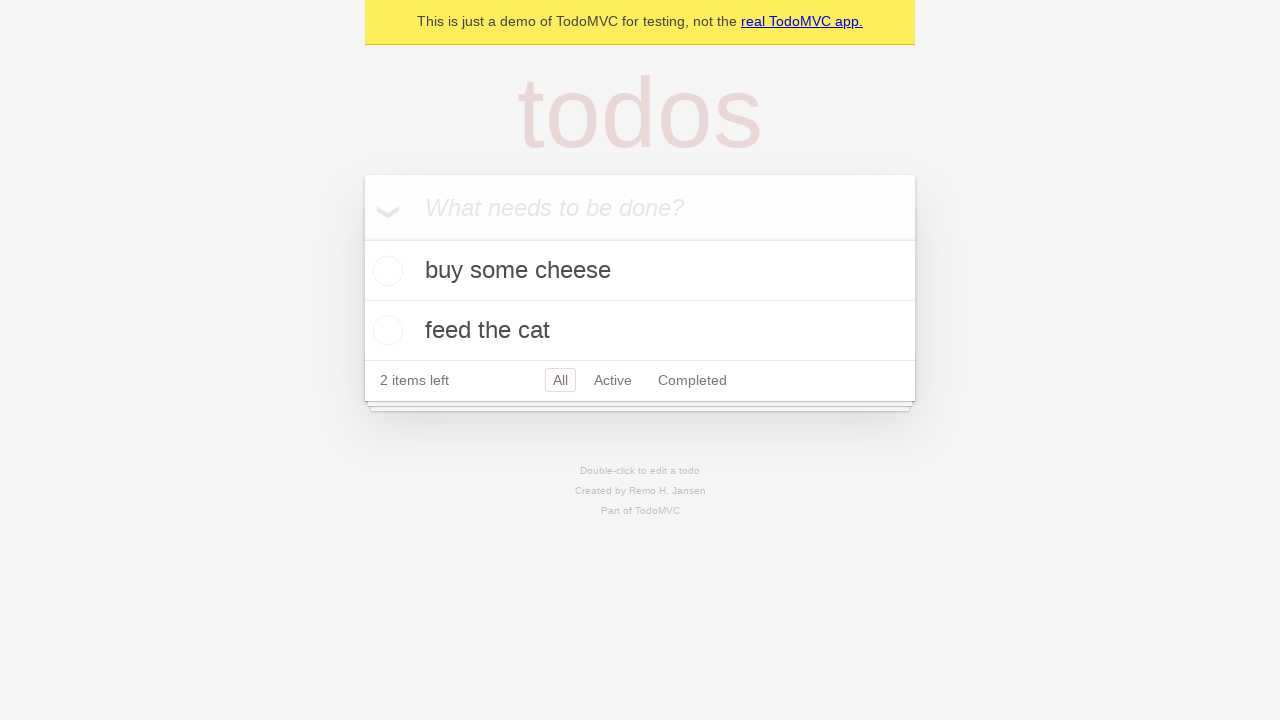

Filled todo input with 'book a doctors appointment' on internal:attr=[placeholder="What needs to be done?"i]
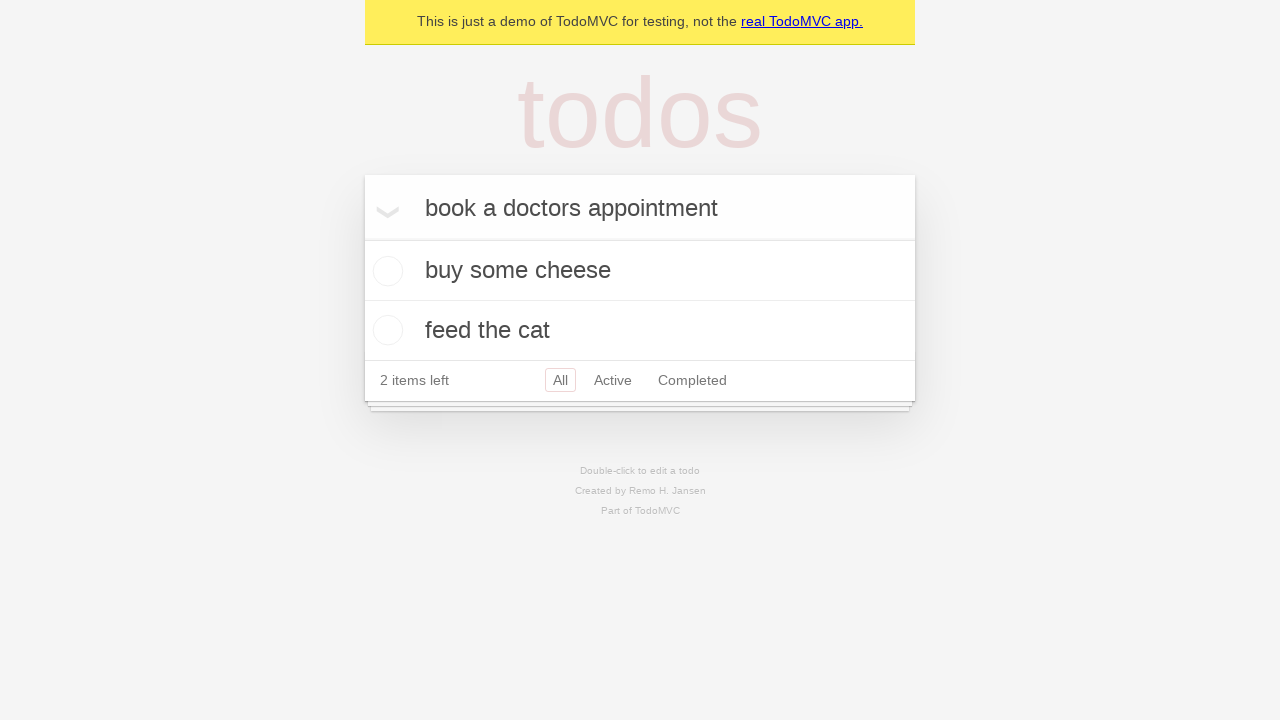

Pressed Enter to create third todo item on internal:attr=[placeholder="What needs to be done?"i]
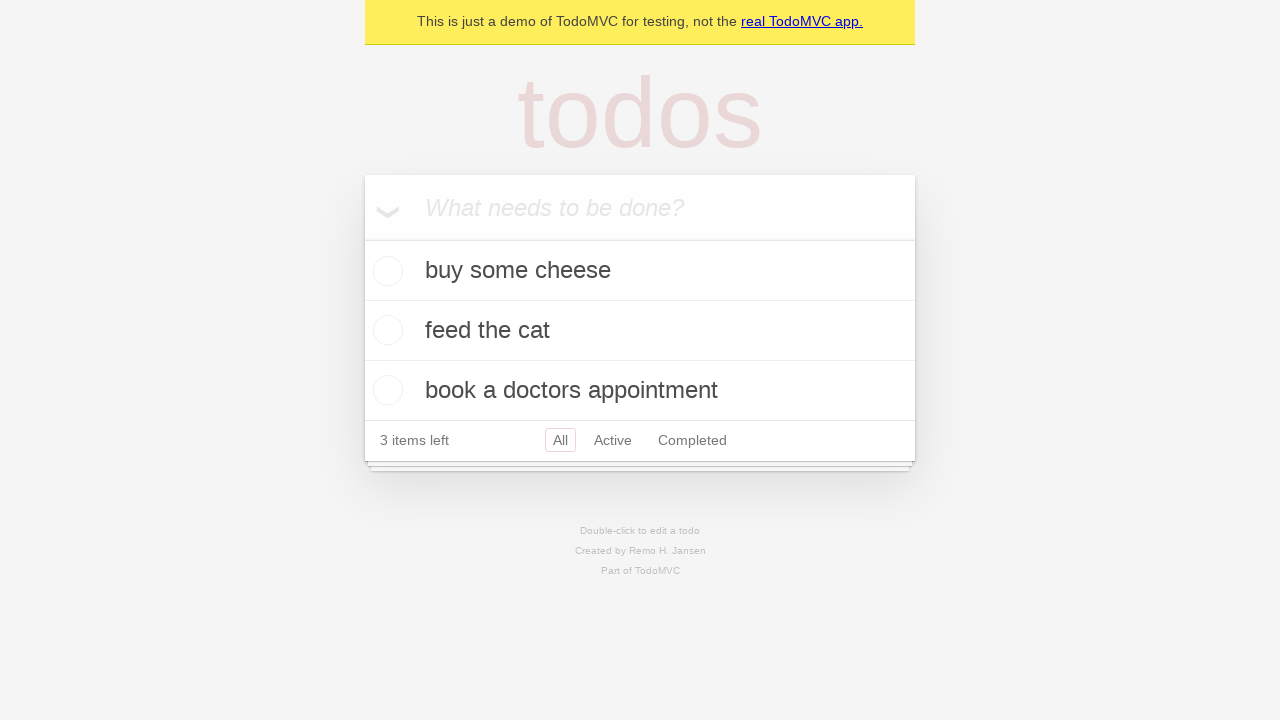

Checked the second todo item (feed the cat) at (385, 330) on internal:testid=[data-testid="todo-item"s] >> nth=1 >> internal:role=checkbox
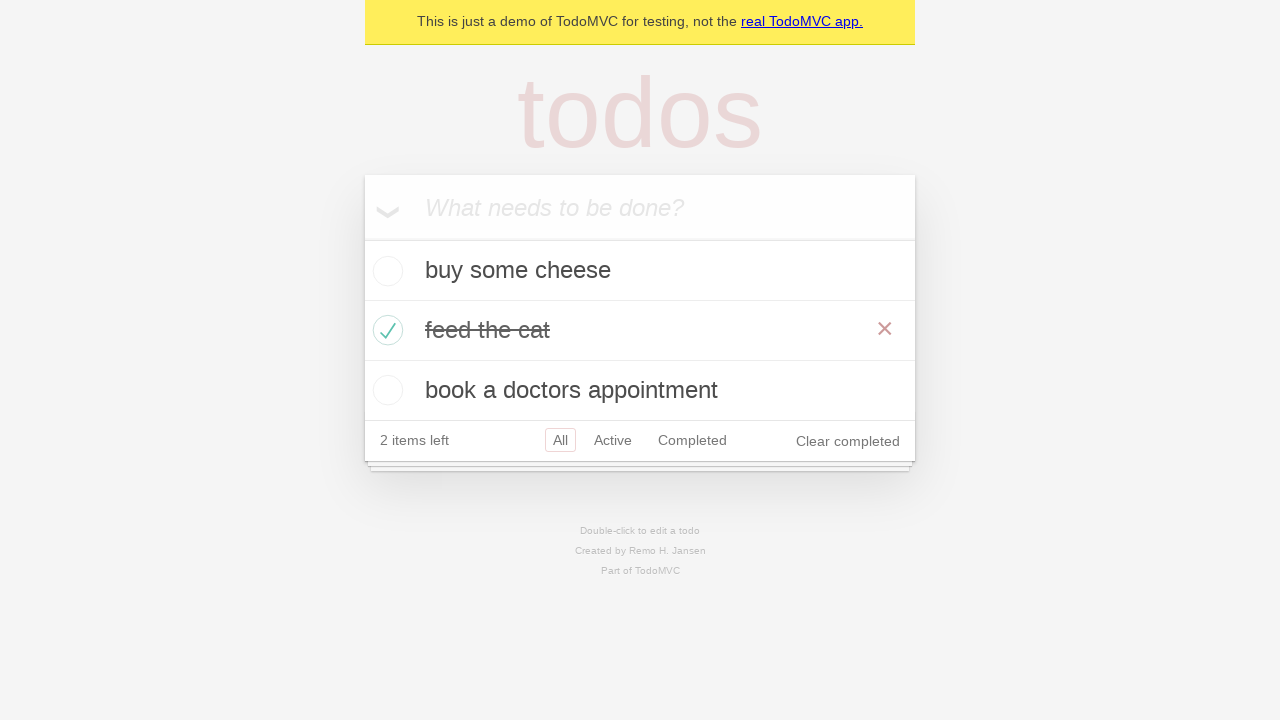

Clicked 'Active' filter to display active items only at (613, 440) on internal:role=link[name="Active"i]
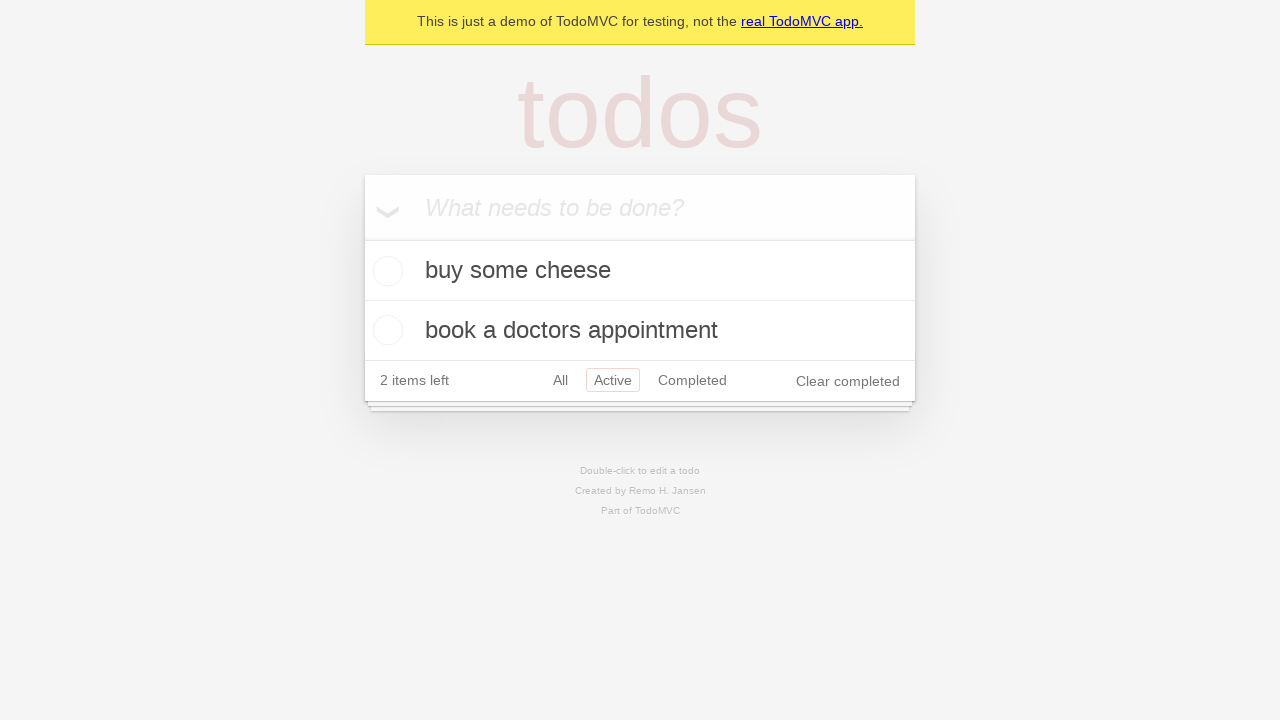

Clicked 'Completed' filter to display completed items only at (692, 380) on internal:role=link[name="Completed"i]
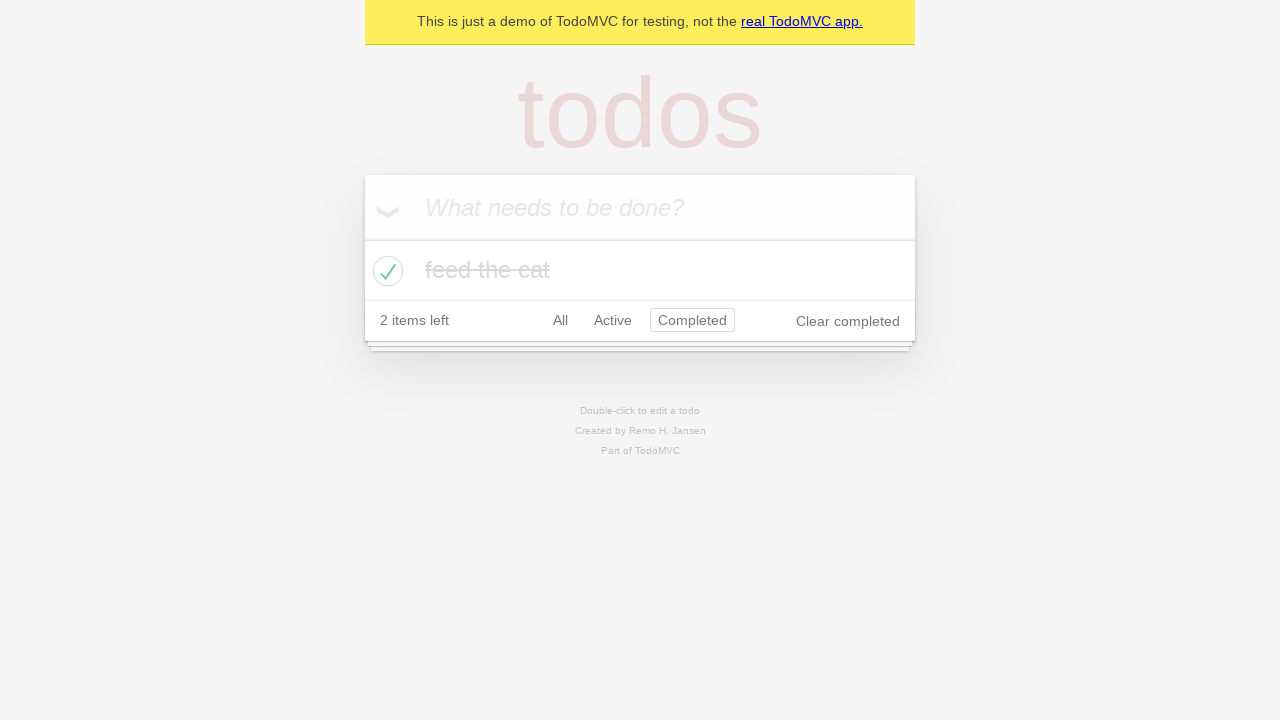

Clicked 'All' filter to display all todo items at (560, 320) on internal:role=link[name="All"i]
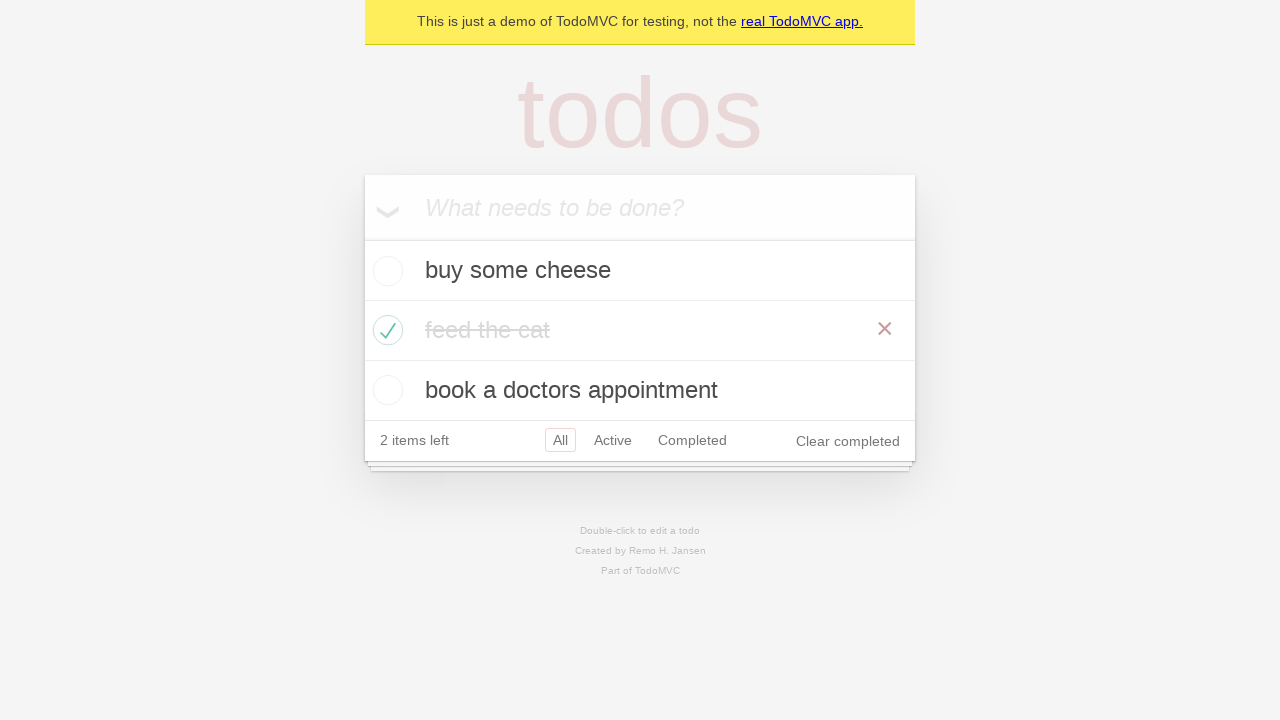

Verified all todo items are displayed on the page
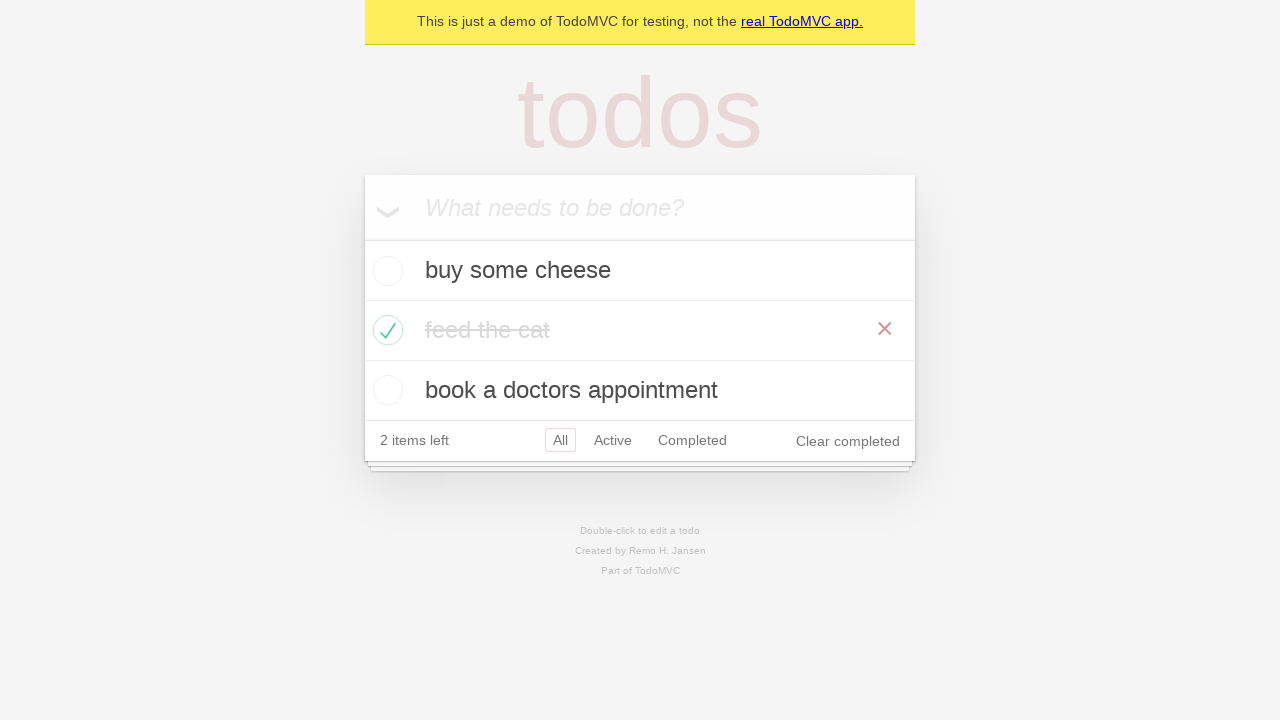

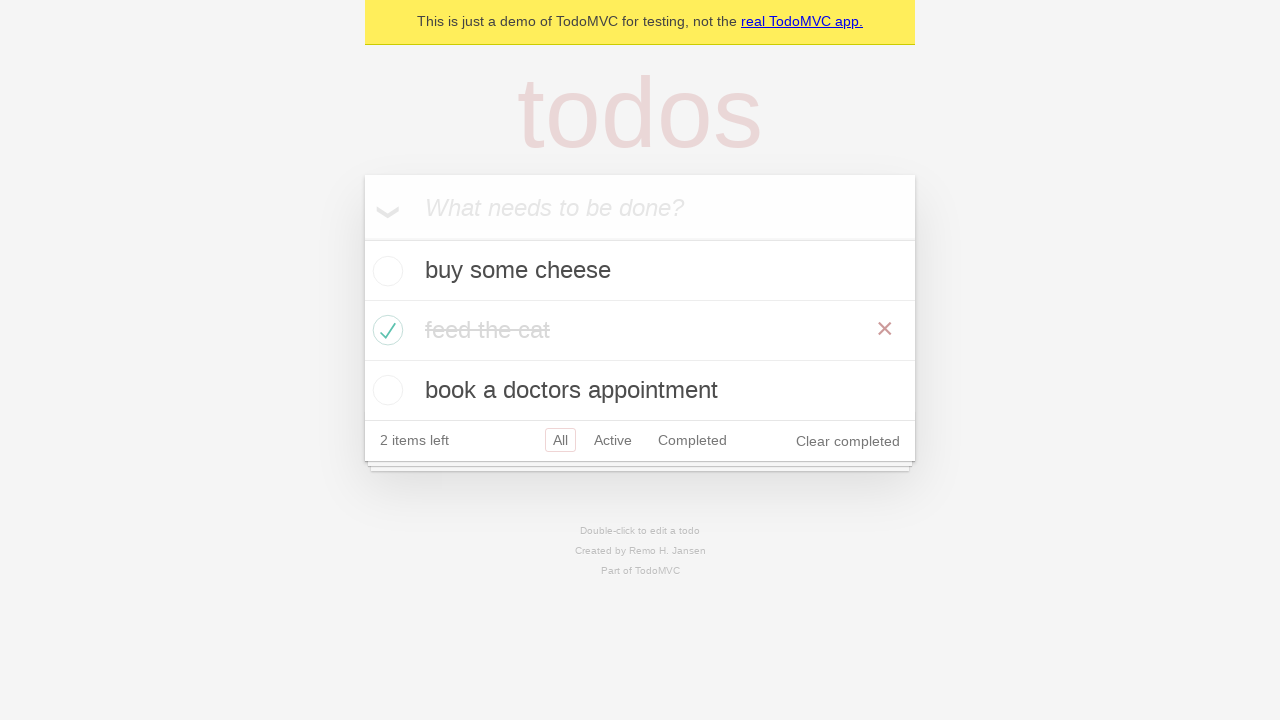